Navigates to the Internet Herokuapp homepage and clicks on the "Inputs" link to navigate to the inputs page.

Starting URL: https://the-internet.herokuapp.com/

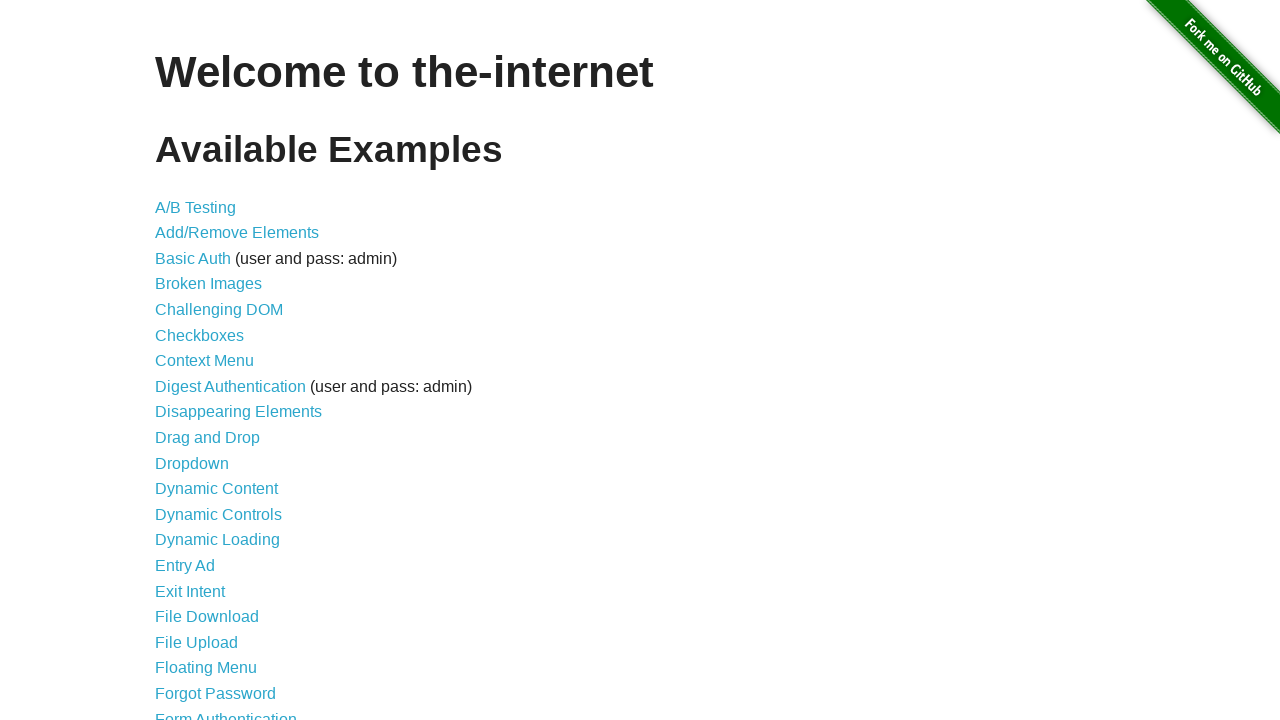

Navigated to the Internet Herokuapp homepage
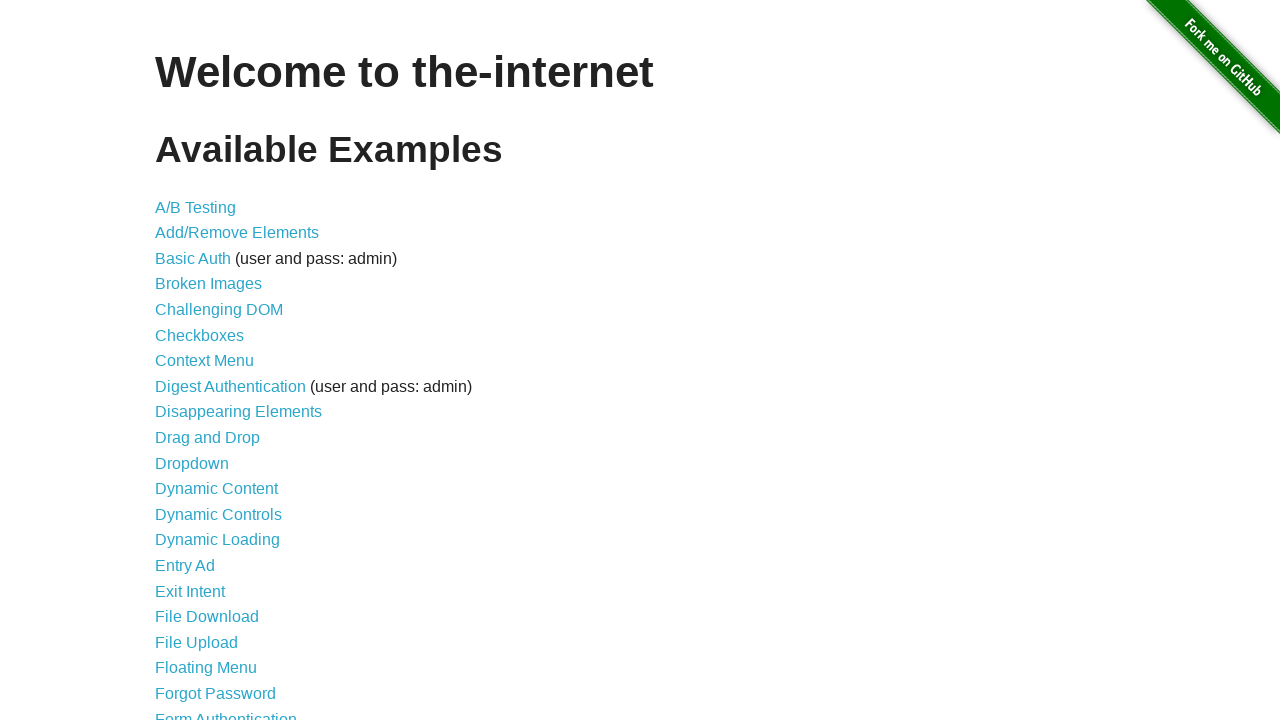

Clicked on the 'Inputs' link at (176, 361) on a:text('Inputs')
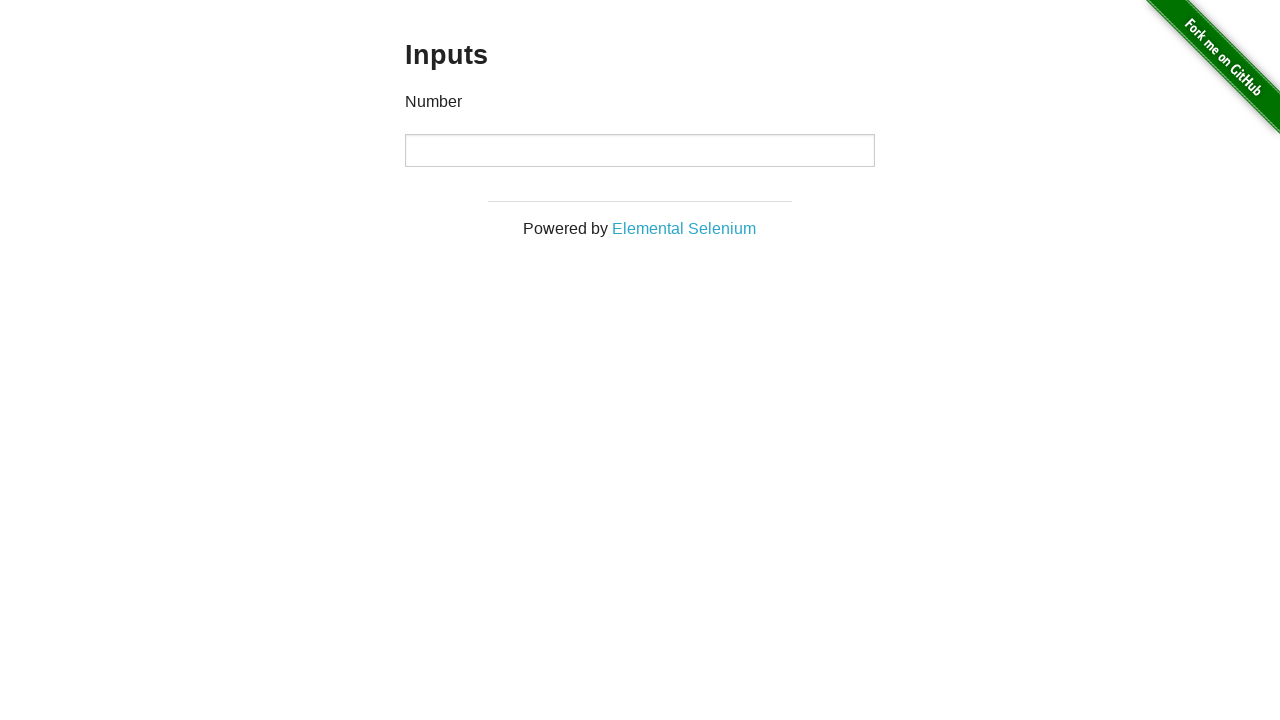

Inputs page loaded successfully
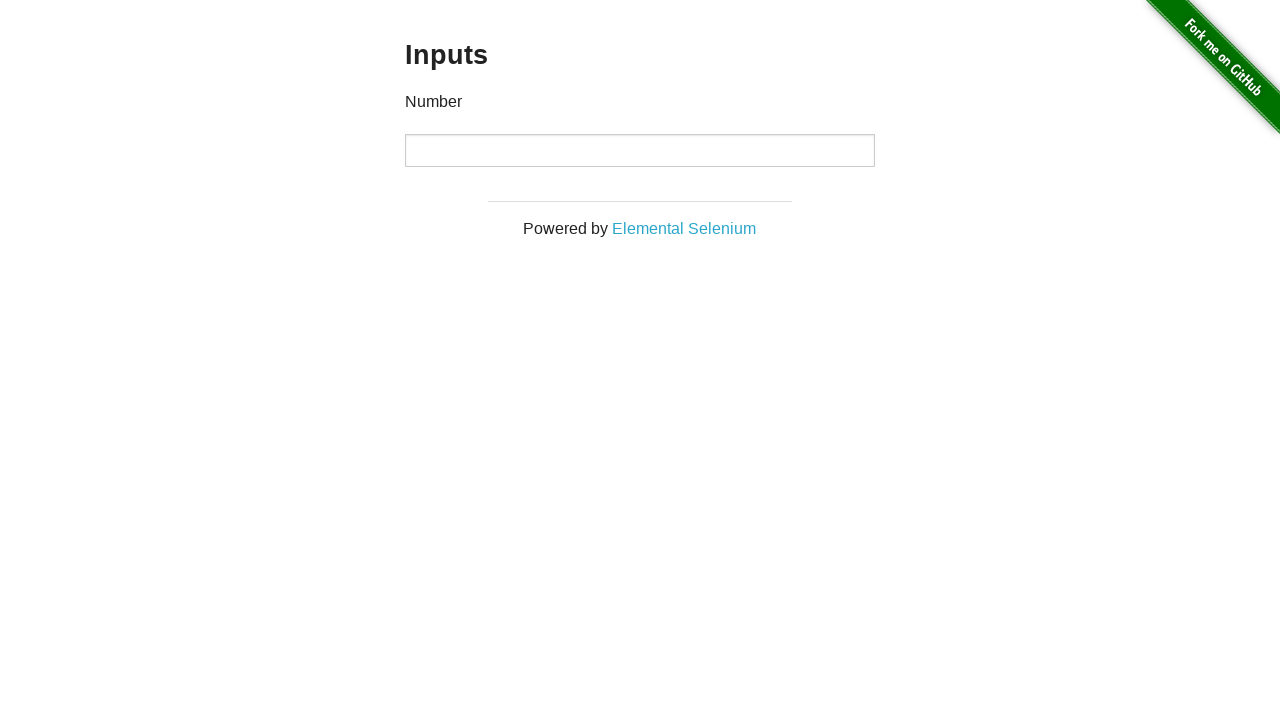

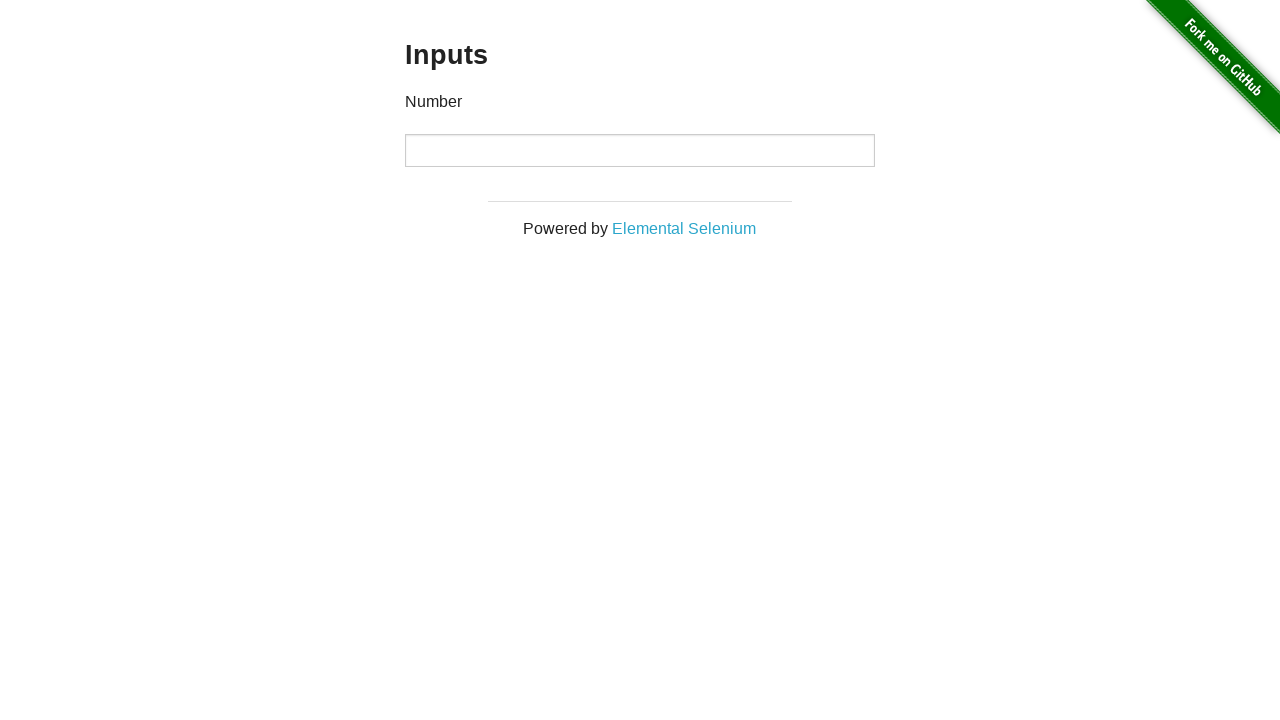